Navigates to the OrangeHRM demo login page and verifies it loads successfully

Starting URL: https://opensource-demo.orangehrmlive.com/

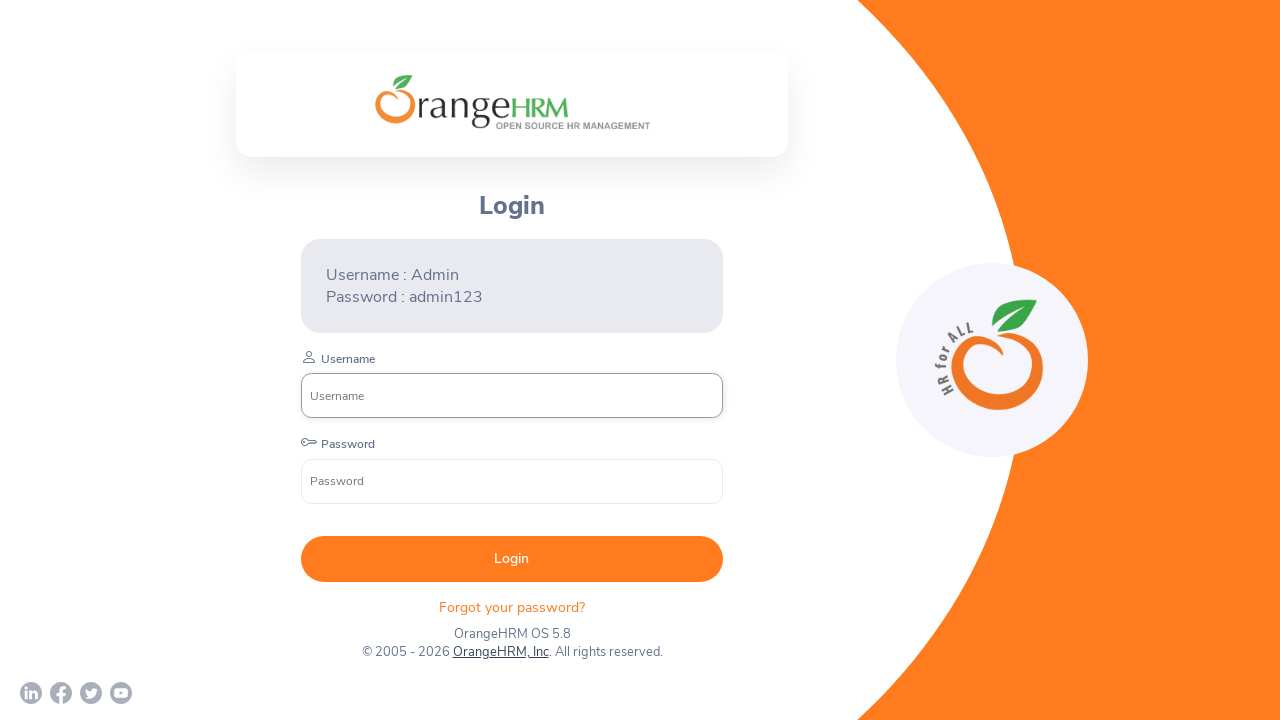

Navigated to OrangeHRM demo login page
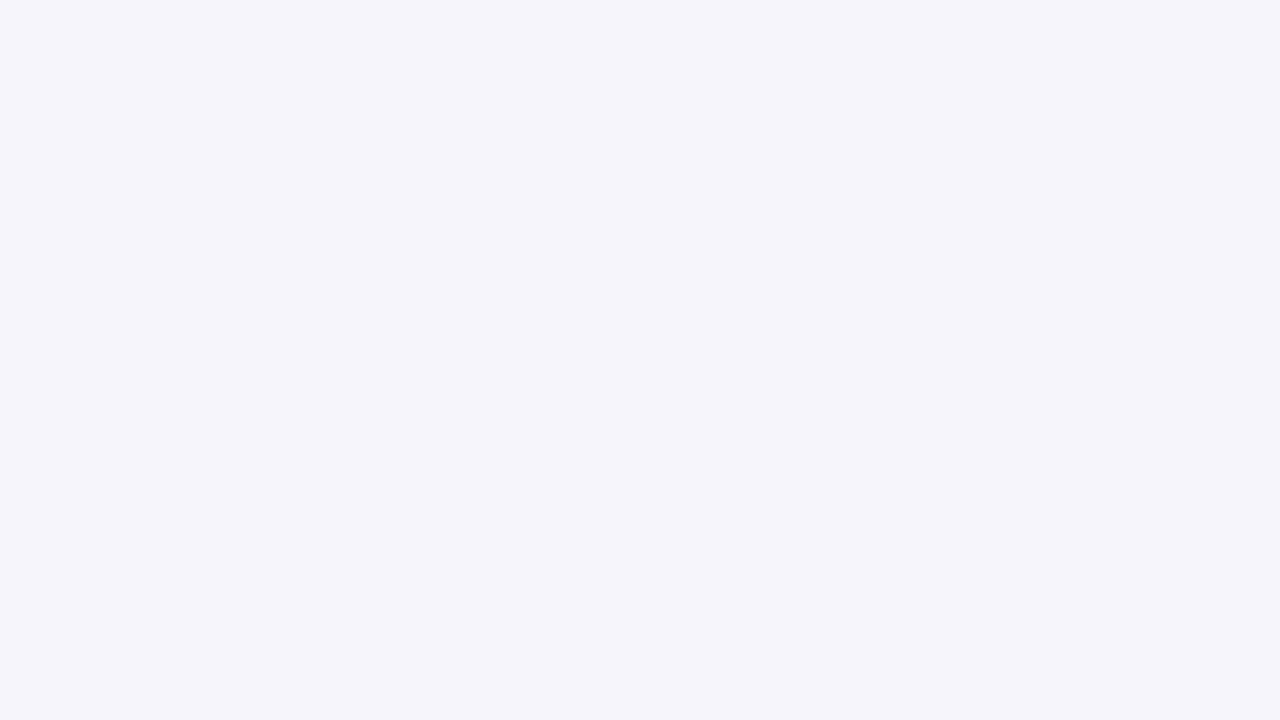

Login page loaded successfully - username input field is visible
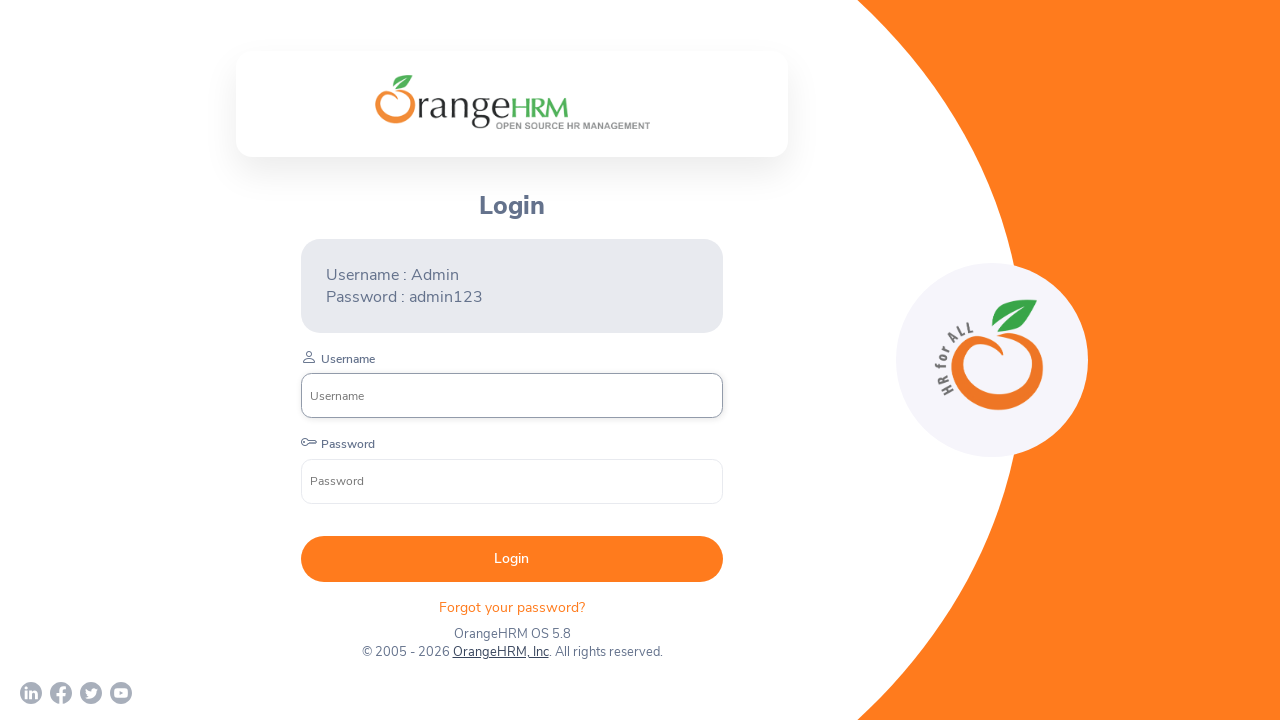

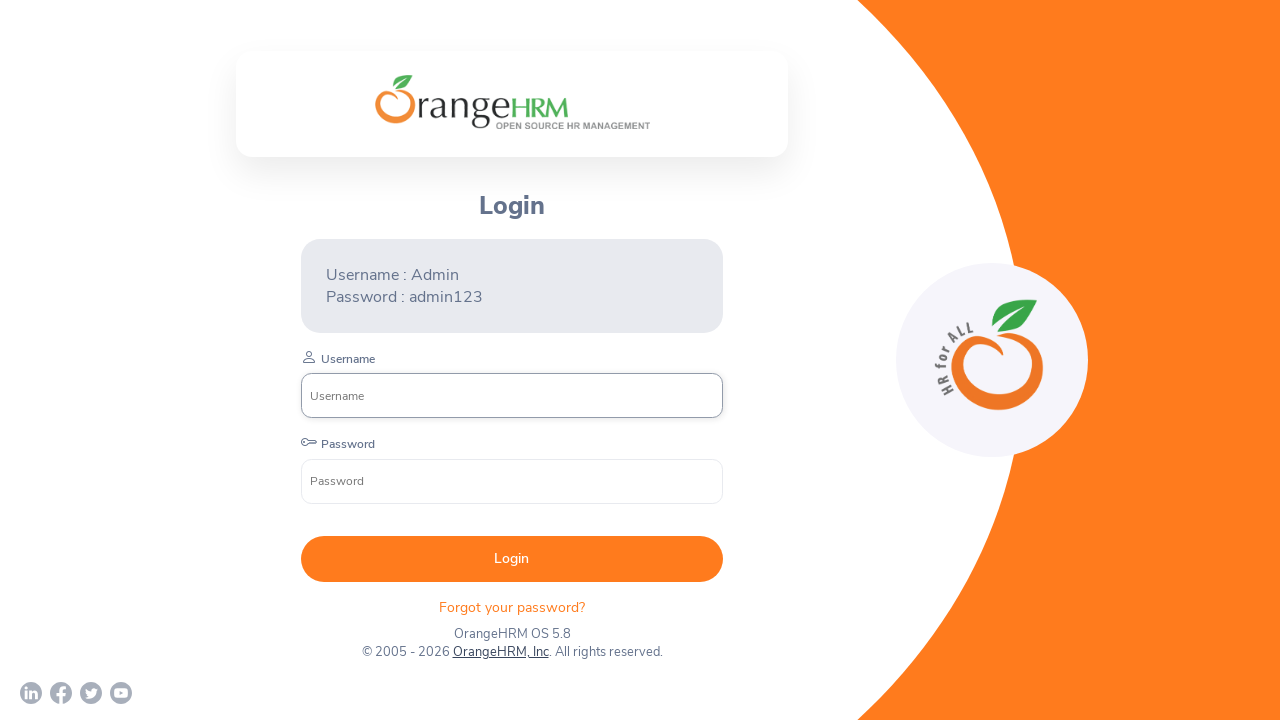